Tests that edits are saved when the input loses focus (blur event)

Starting URL: https://demo.playwright.dev/todomvc

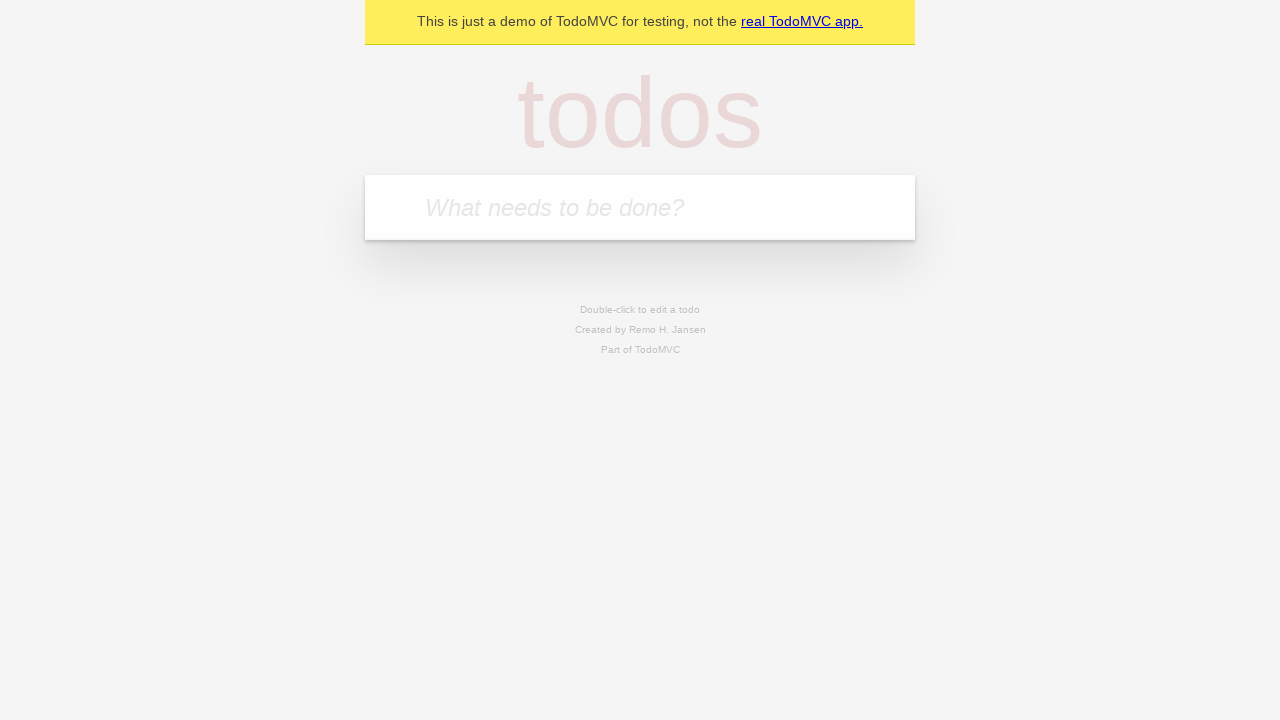

Filled input with first todo 'buy some cheese' on internal:attr=[placeholder="What needs to be done?"i]
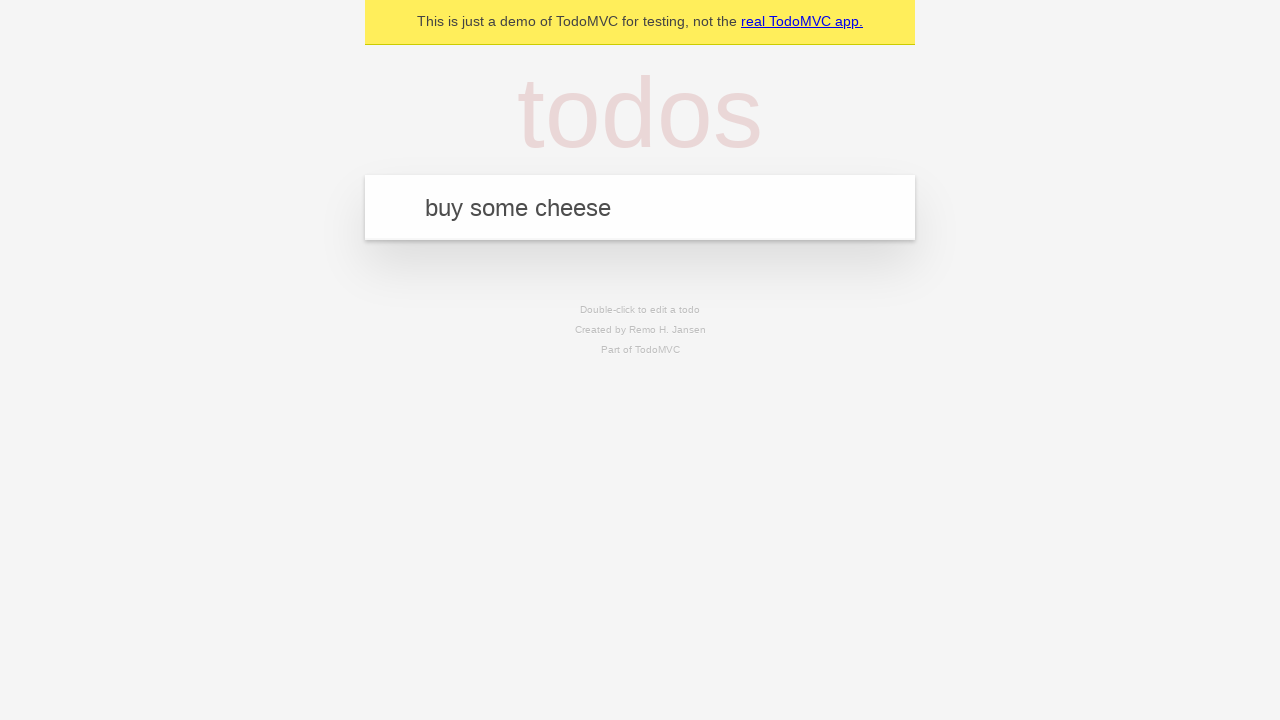

Pressed Enter to create first todo on internal:attr=[placeholder="What needs to be done?"i]
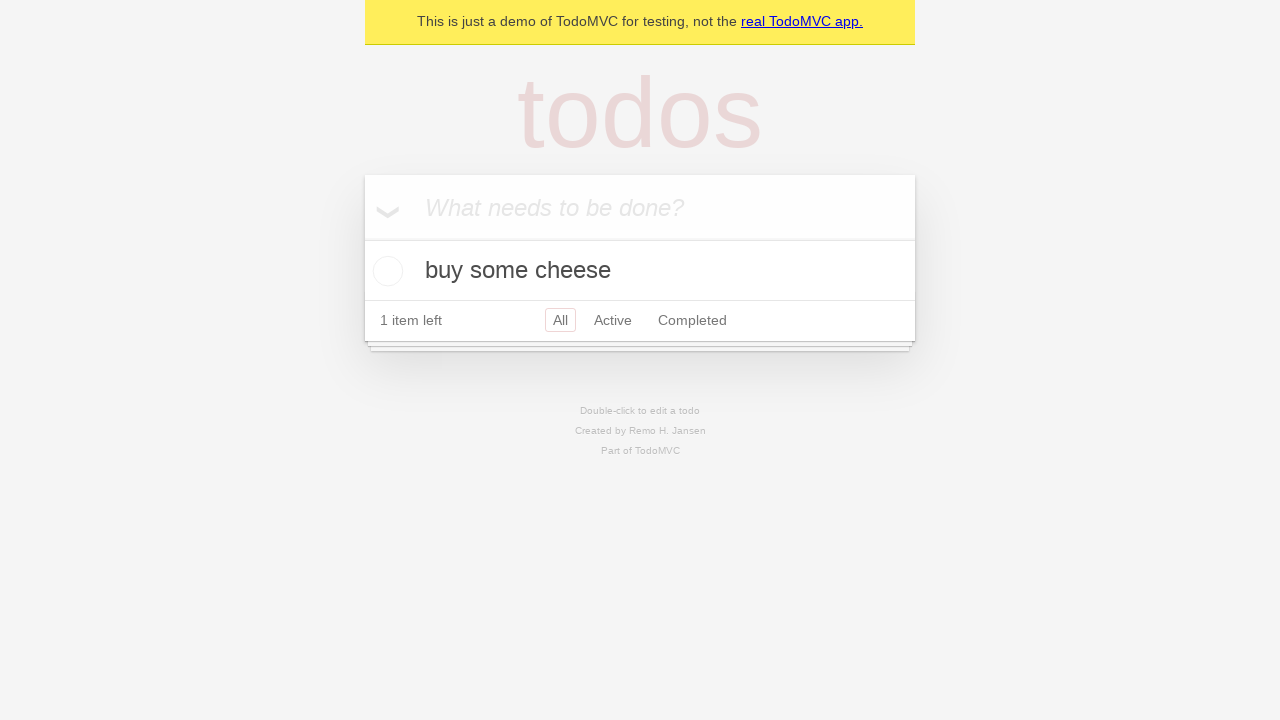

Filled input with second todo 'feed the cat' on internal:attr=[placeholder="What needs to be done?"i]
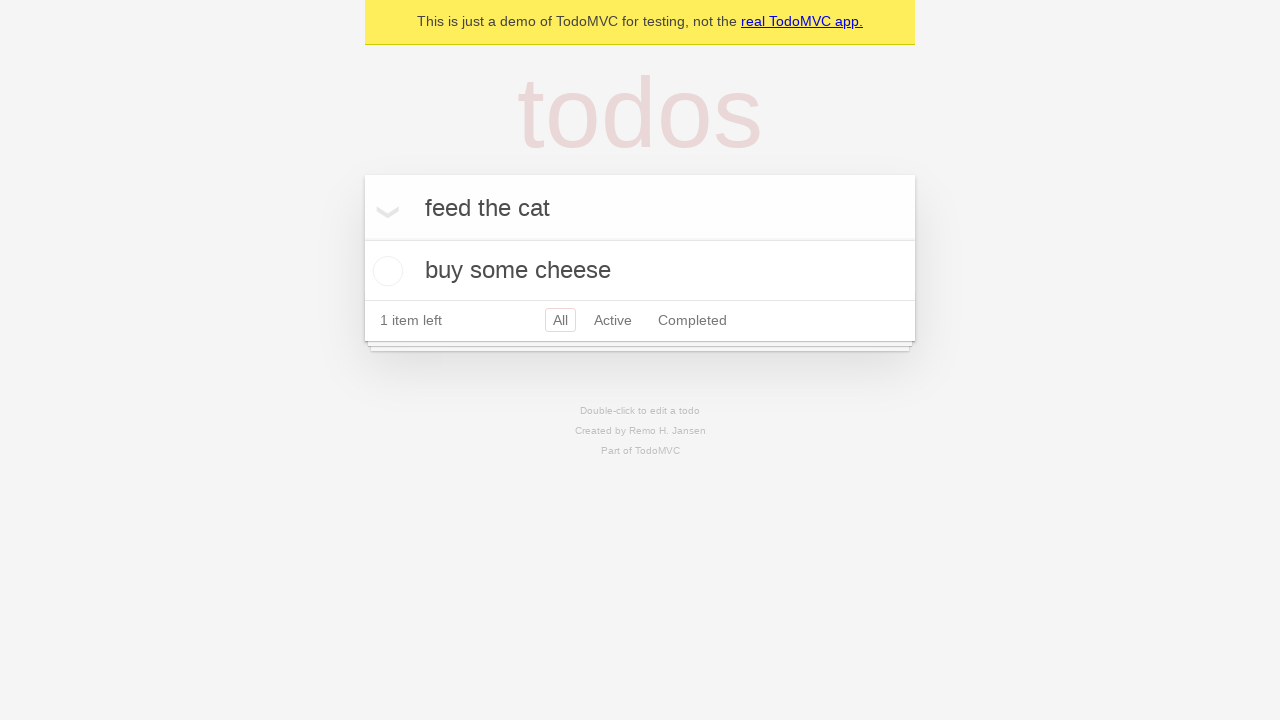

Pressed Enter to create second todo on internal:attr=[placeholder="What needs to be done?"i]
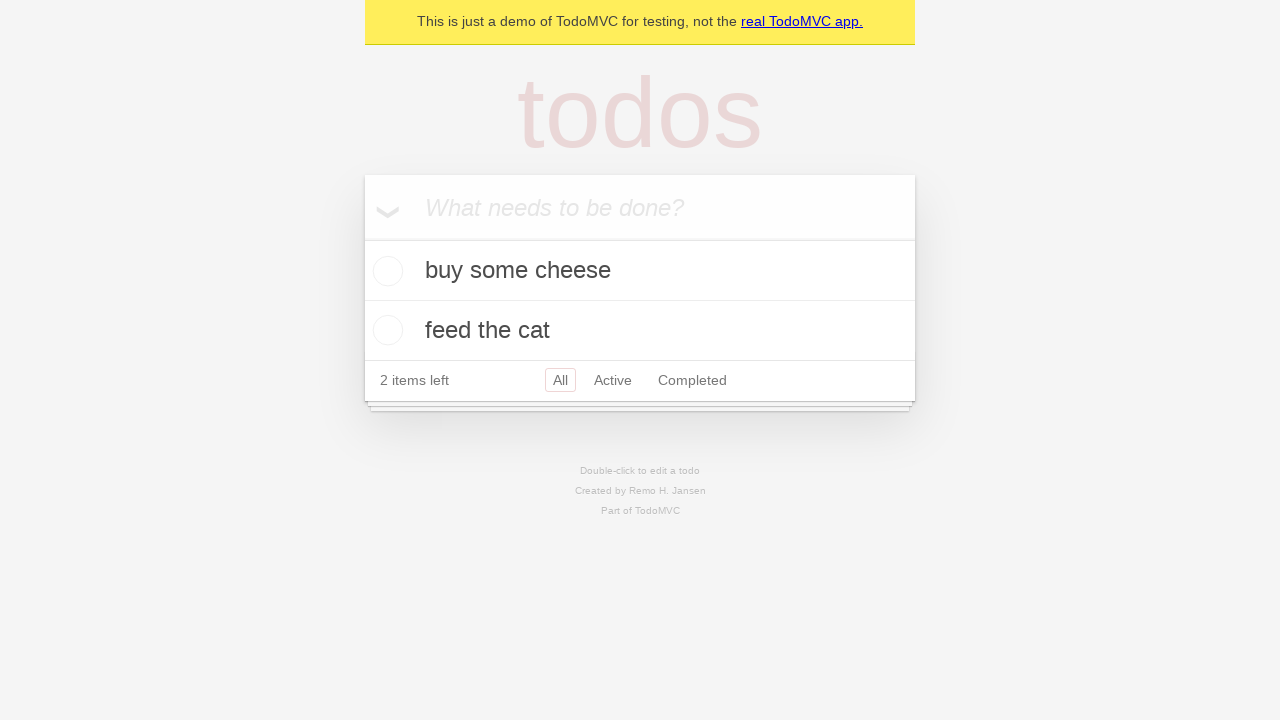

Filled input with third todo 'book a doctors appointment' on internal:attr=[placeholder="What needs to be done?"i]
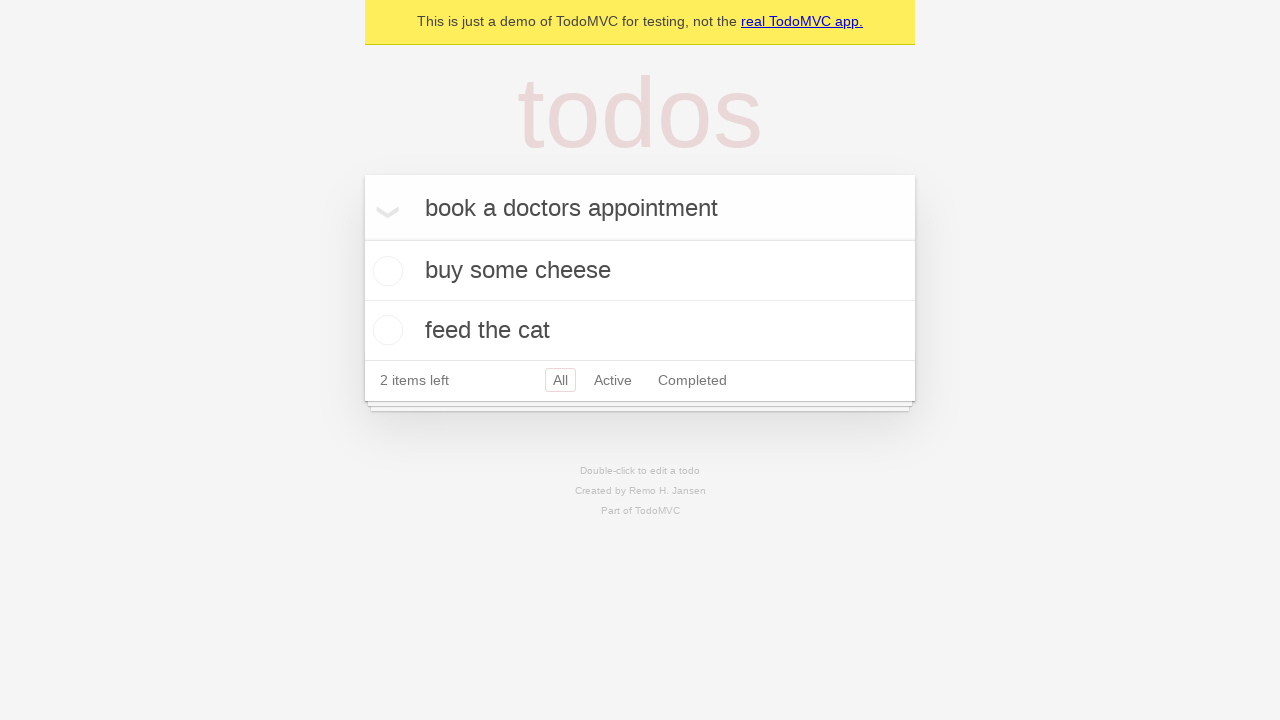

Pressed Enter to create third todo on internal:attr=[placeholder="What needs to be done?"i]
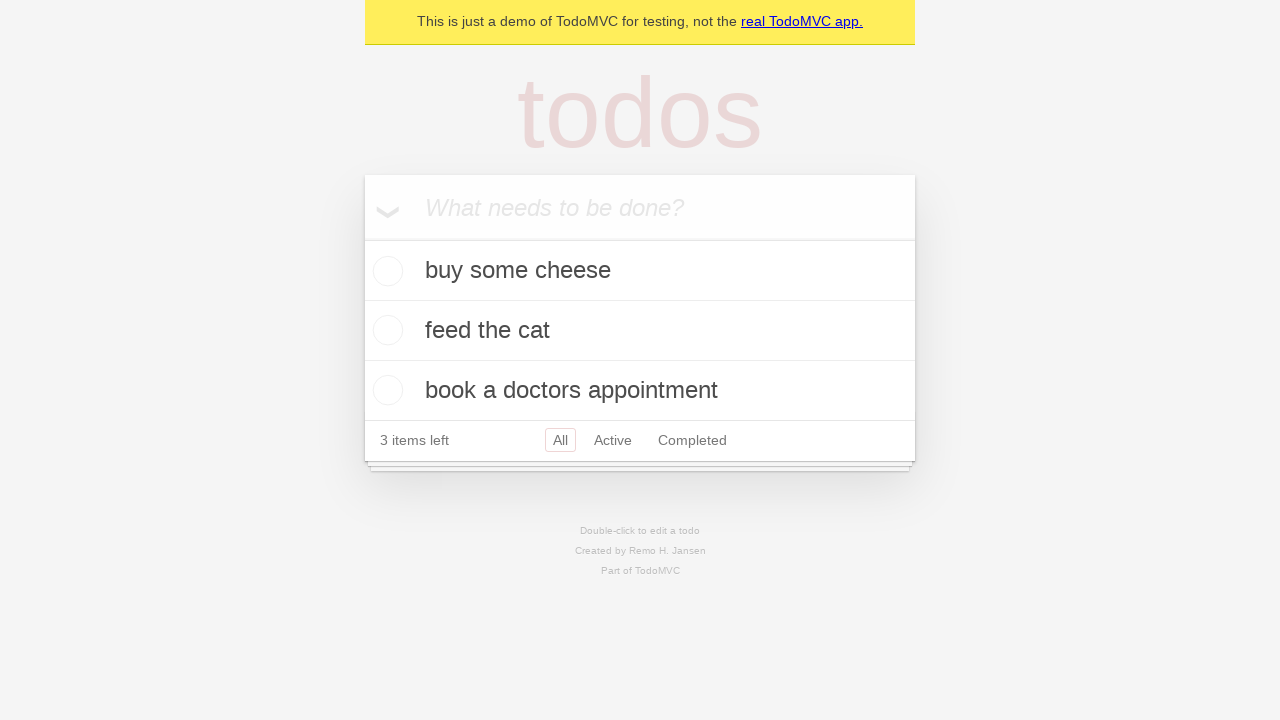

Double-clicked second todo item to enter edit mode at (640, 331) on internal:testid=[data-testid="todo-item"s] >> nth=1
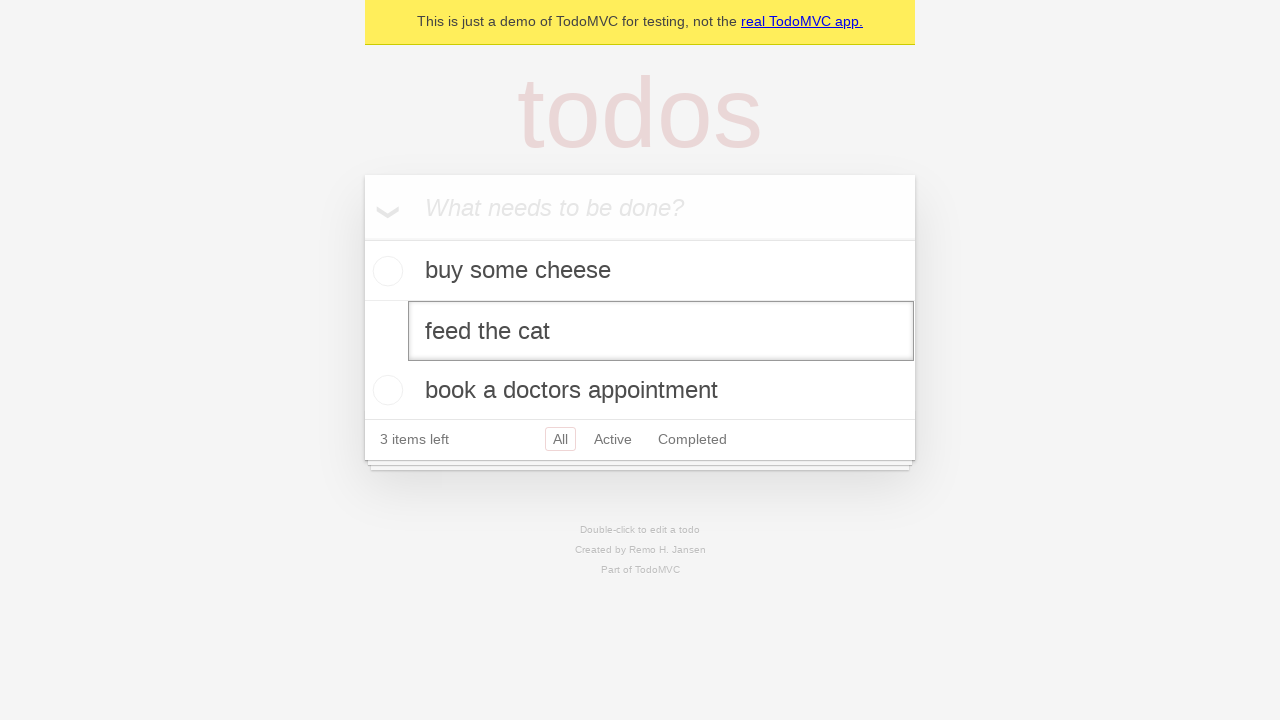

Filled edit field with new text 'buy some sausages' on internal:testid=[data-testid="todo-item"s] >> nth=1 >> internal:role=textbox[nam
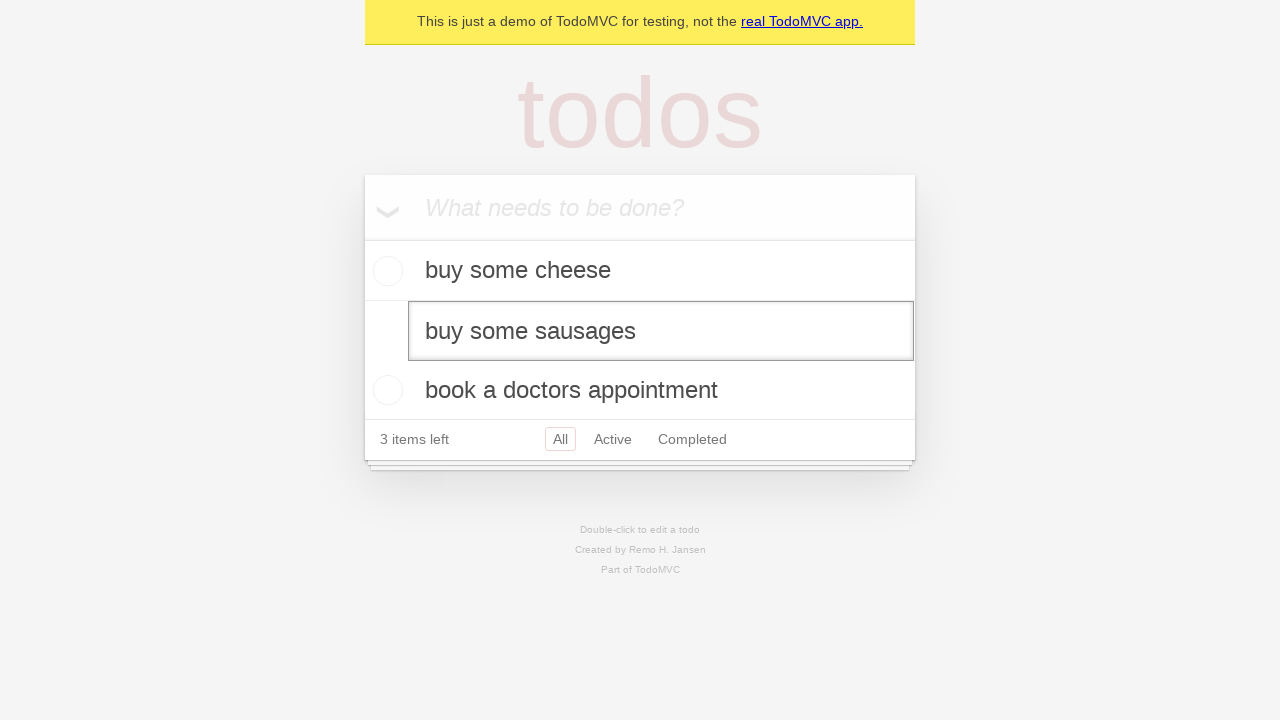

Dispatched blur event to save edits and exit edit mode
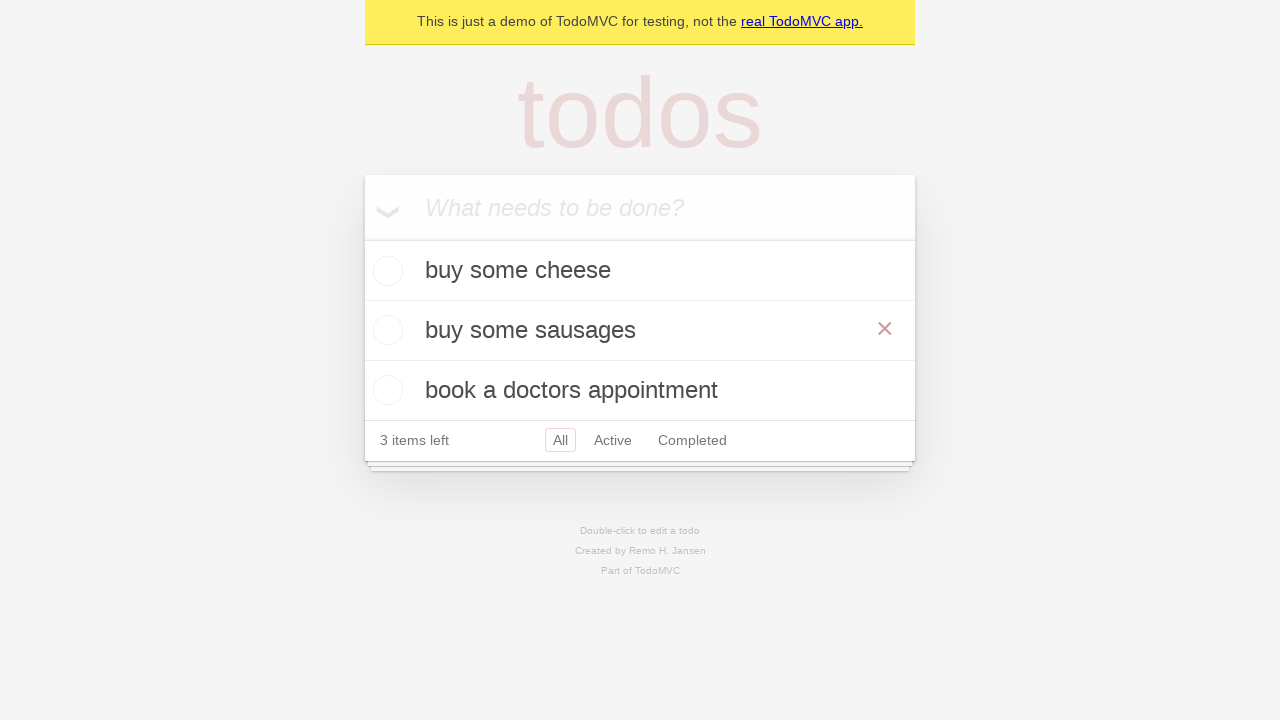

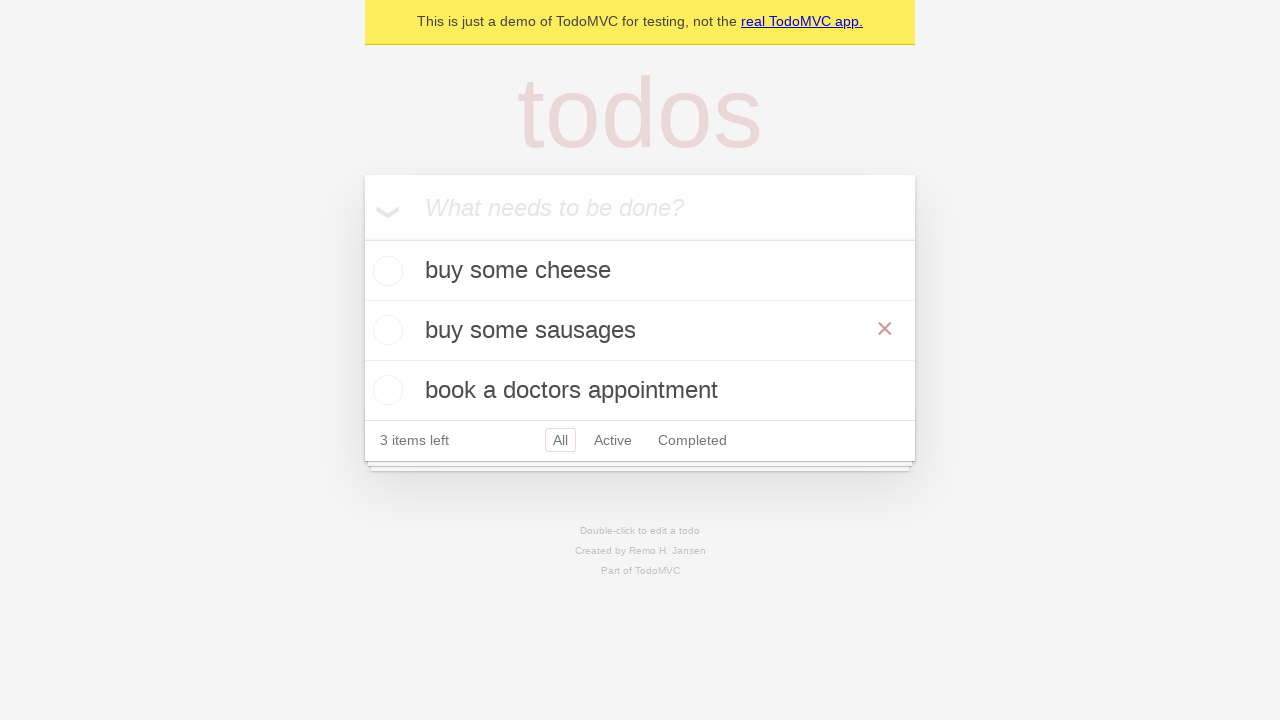